Tests form validation with name field containing only spaces

Starting URL: https://docs.google.com/forms/d/e/1FAIpQLScVG7idLWR8sxNQygSnLuhehUNVFti0FnVviWCSjDh-JNhsMA/viewform

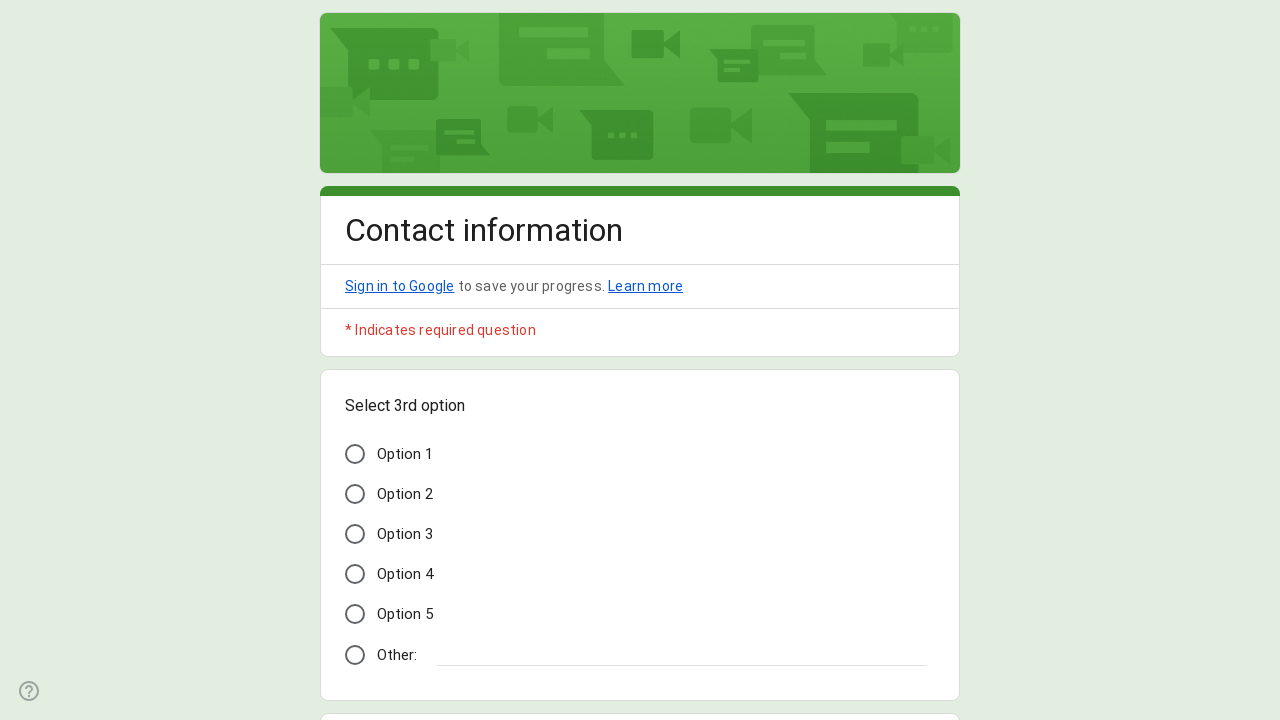

Navigated to Google Form for negative test with spaces in name
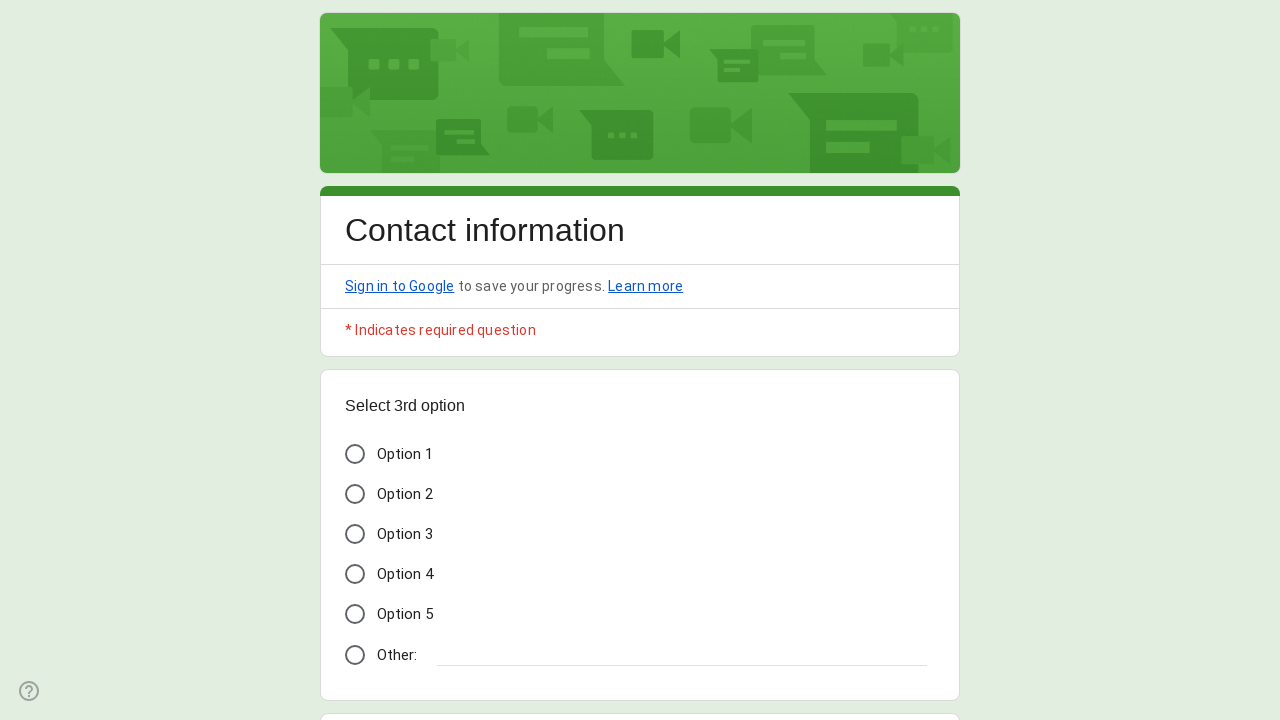

Filled name field with spaces only on //*[@id='mG61Hd']/div[2]/div/div[2]/div[2]/div/div/div[2]/div/div[1]/div/div[1]/
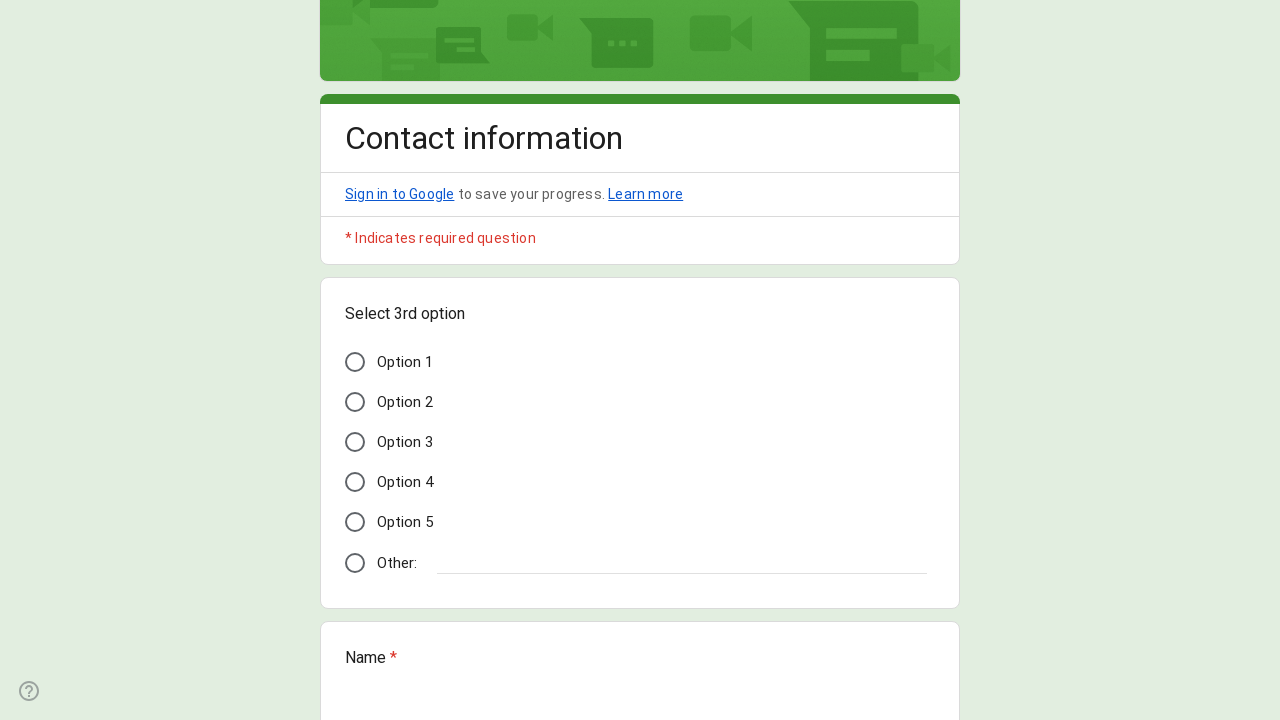

Filled email field with test@testdomain.com on //*[@id='mG61Hd']/div[2]/div/div[2]/div[3]/div/div/div[2]/div/div[1]/div/div[1]/
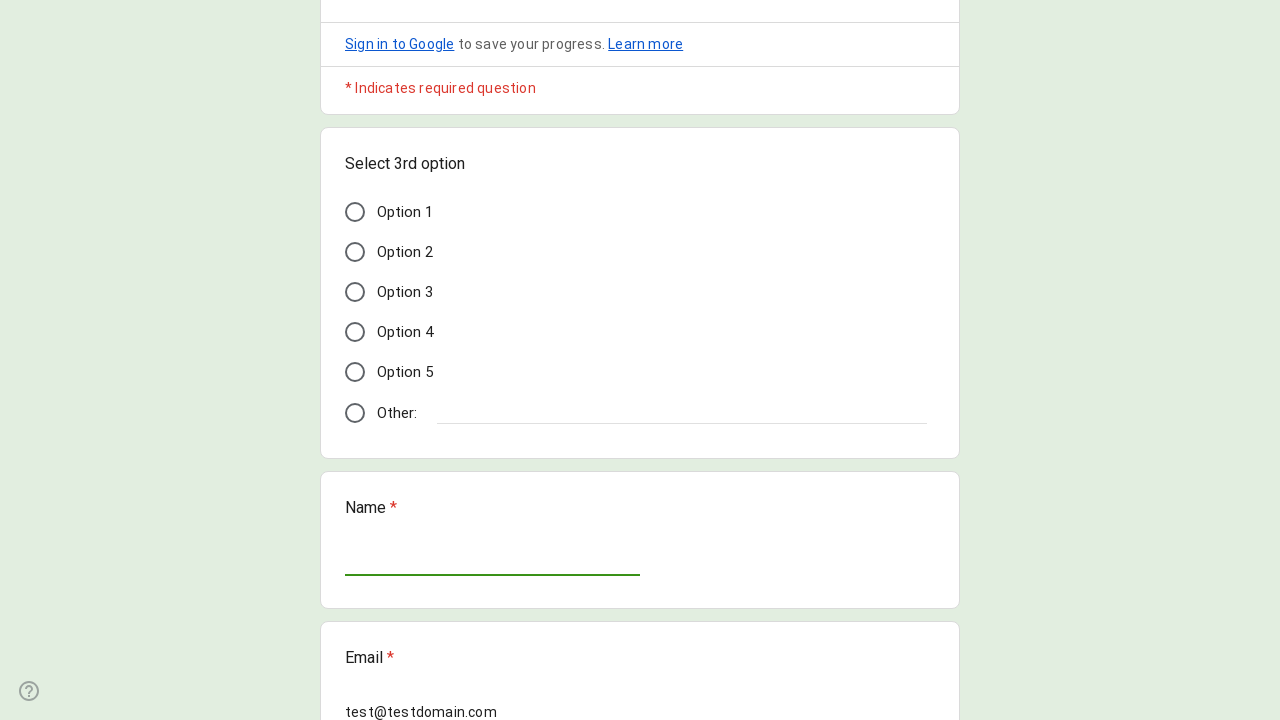

Filled address field with 'test address' on //*[@id='mG61Hd']/div[2]/div/div[2]/div[4]/div/div/div[2]/div/div[1]/div[2]/text
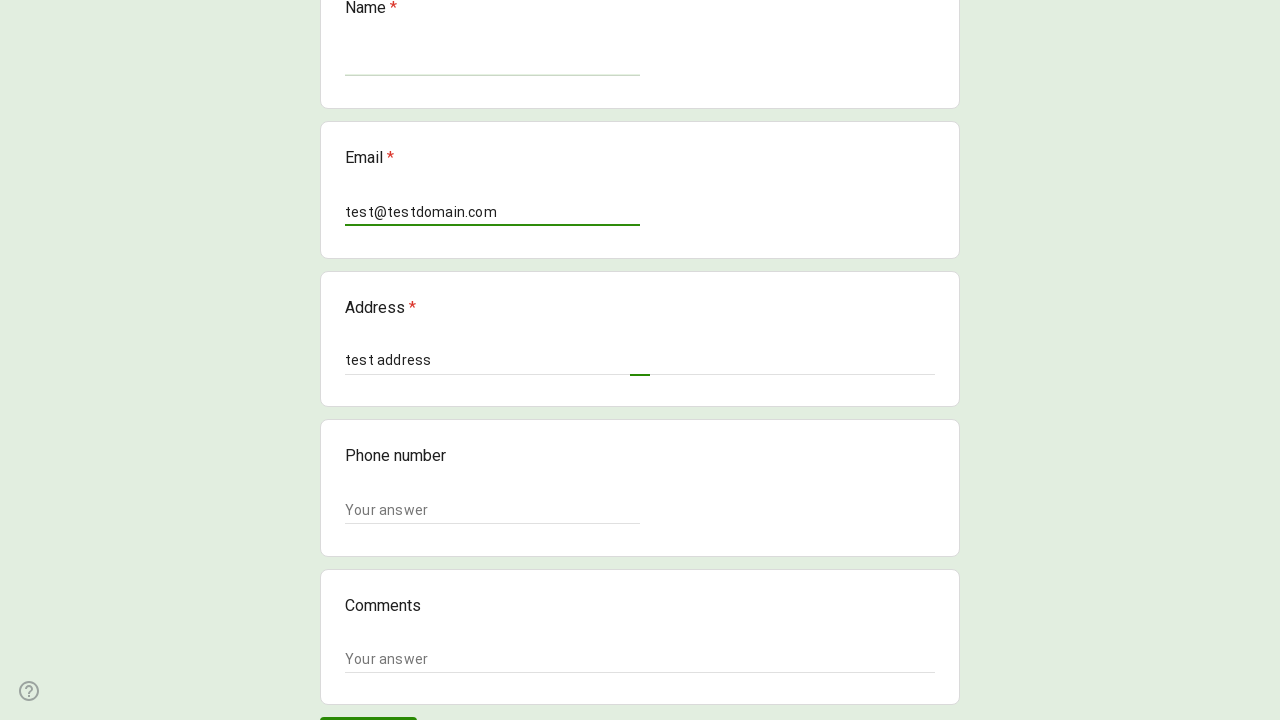

Clicked form submit button to test validation with spaces in name field at (368, 702) on xpath=//*[@id='mG61Hd']/div[2]/div/div[3]/div[1]/div[1]/div/span/span
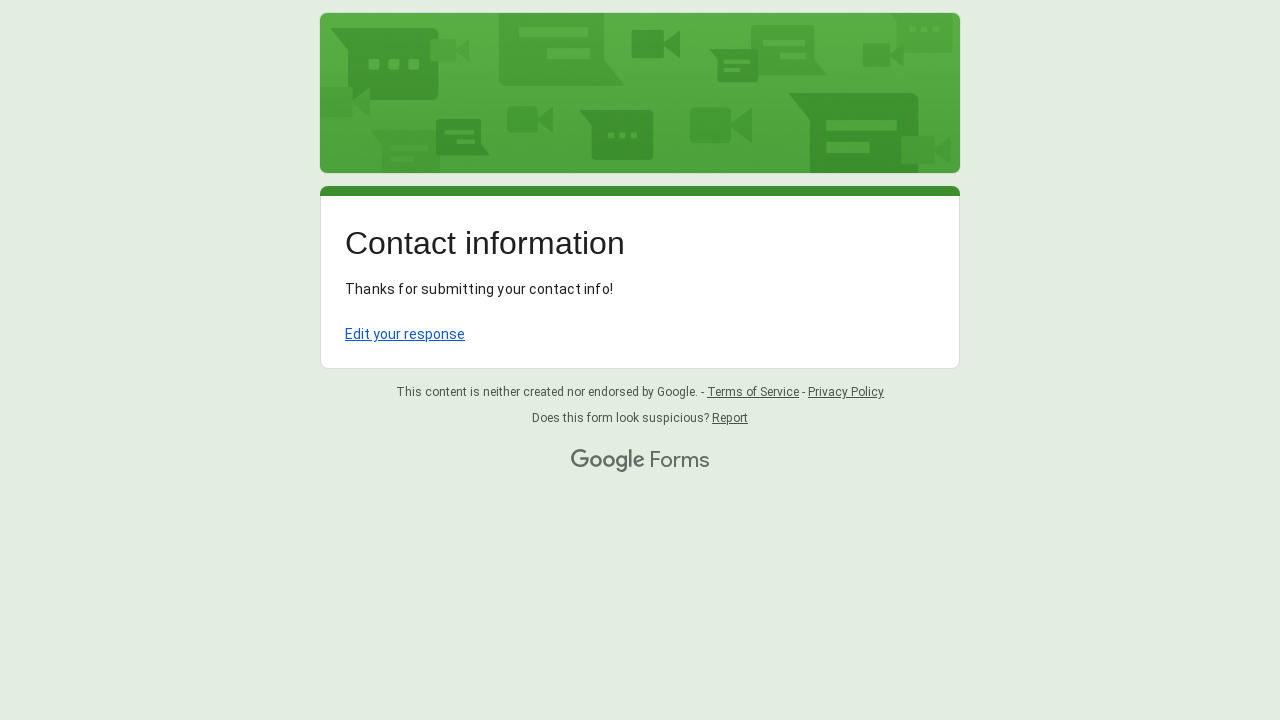

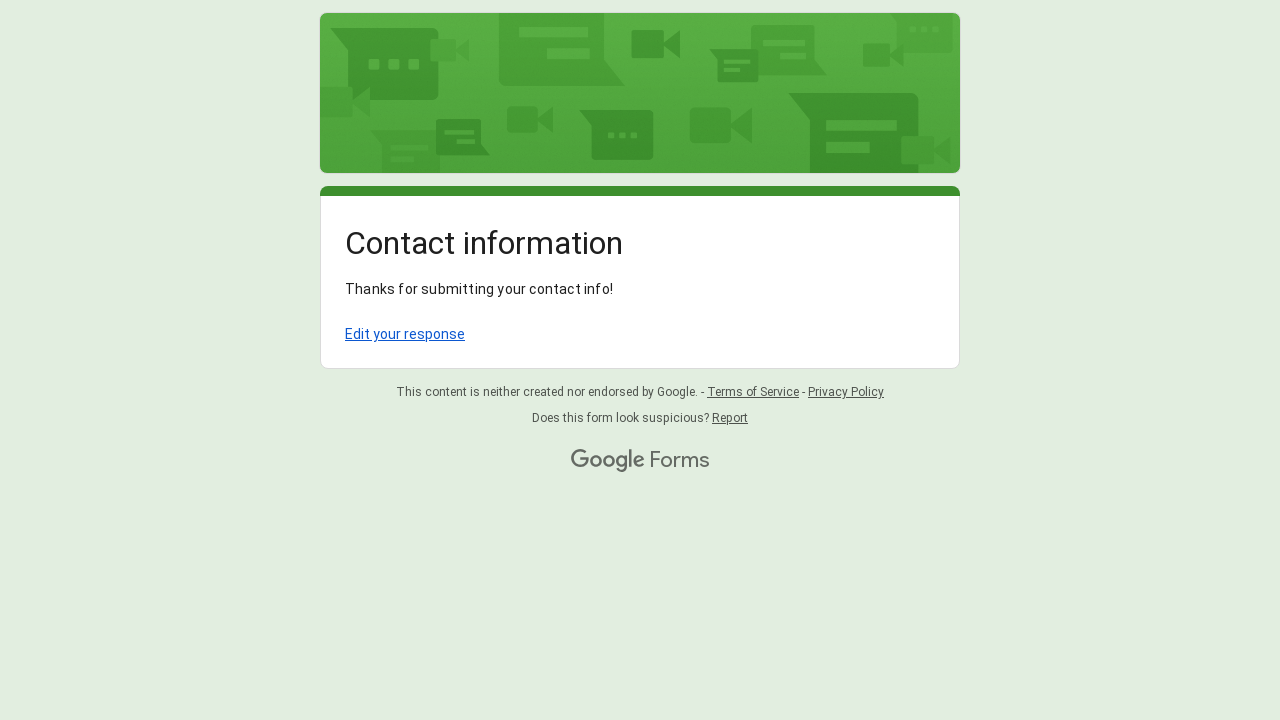